Tests form submission by filling in first name, last name, email, and phone number fields, then submitting the form

Starting URL: https://v1.training-support.net/selenium/simple-form

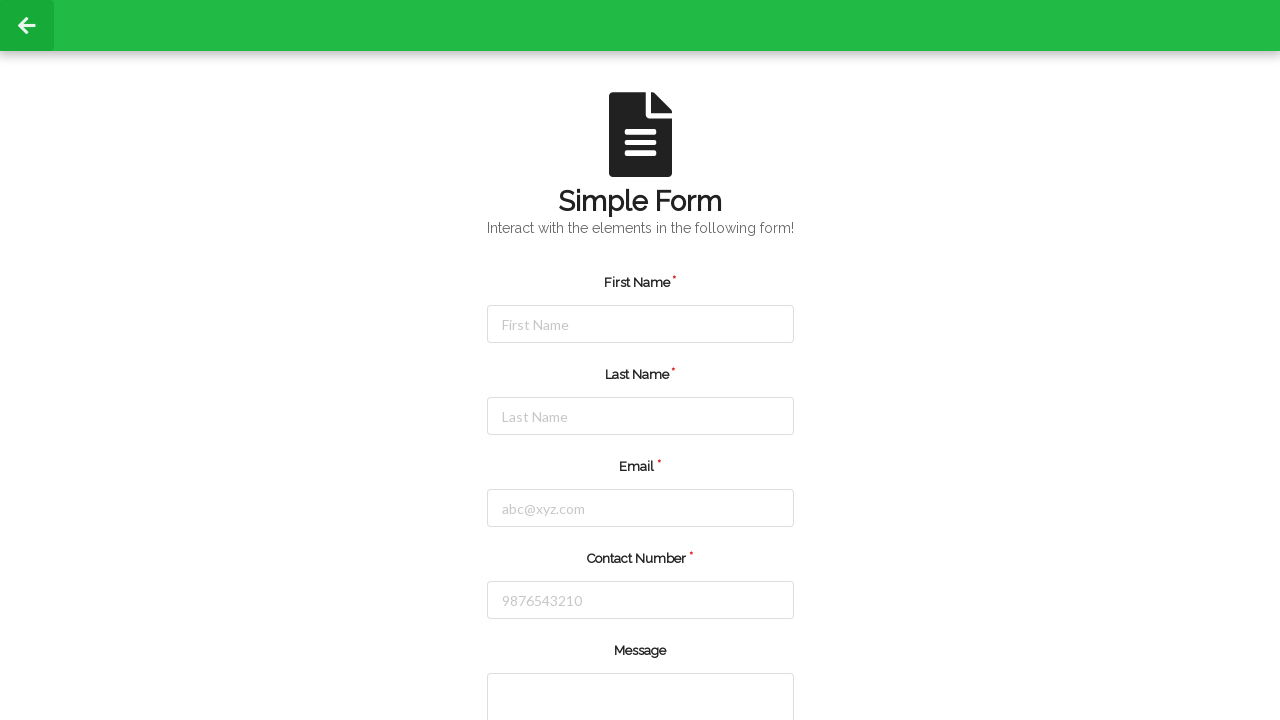

Filled first name field with 'John' on #firstName
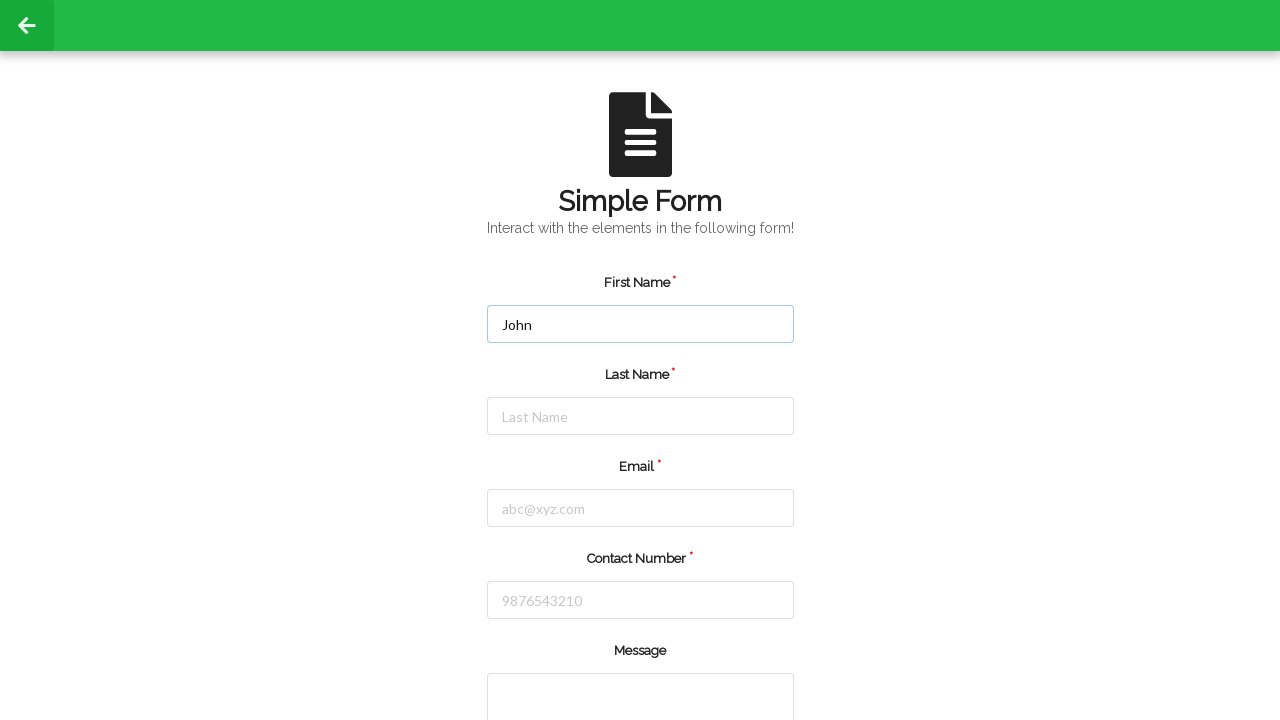

Filled last name field with 'Doe' on #lastName
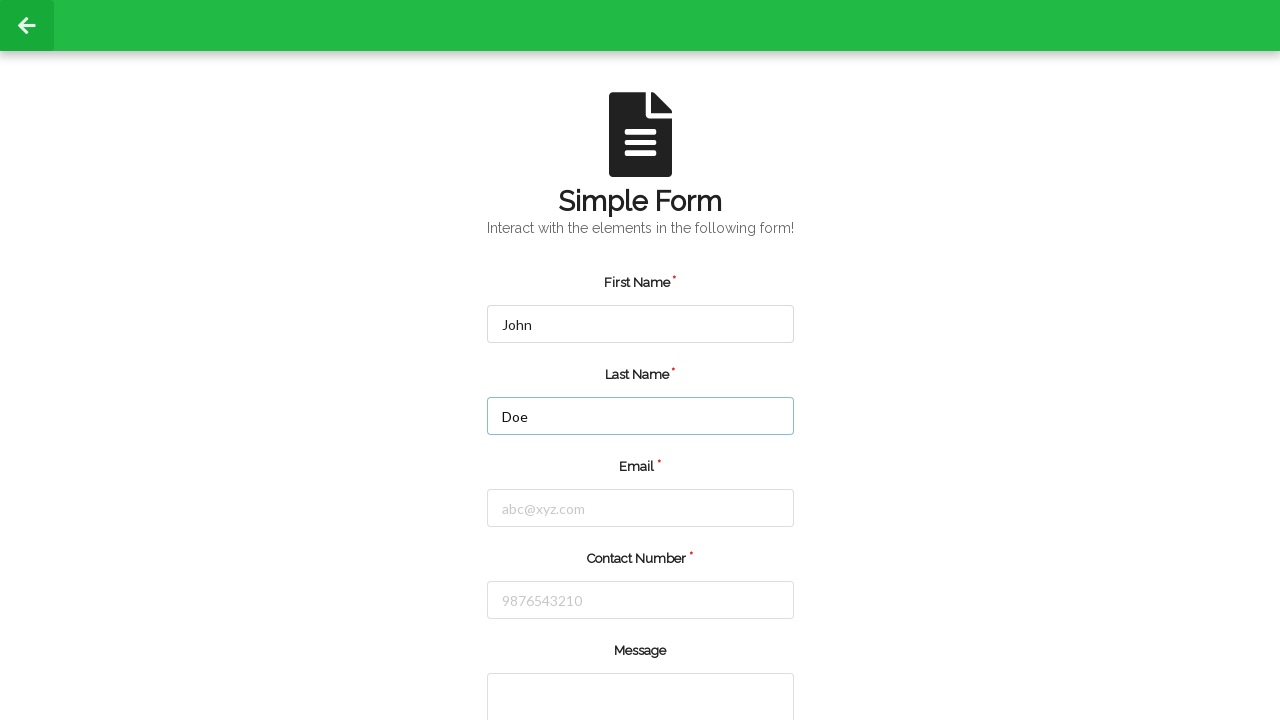

Filled email field with 'john@example.com' on #email
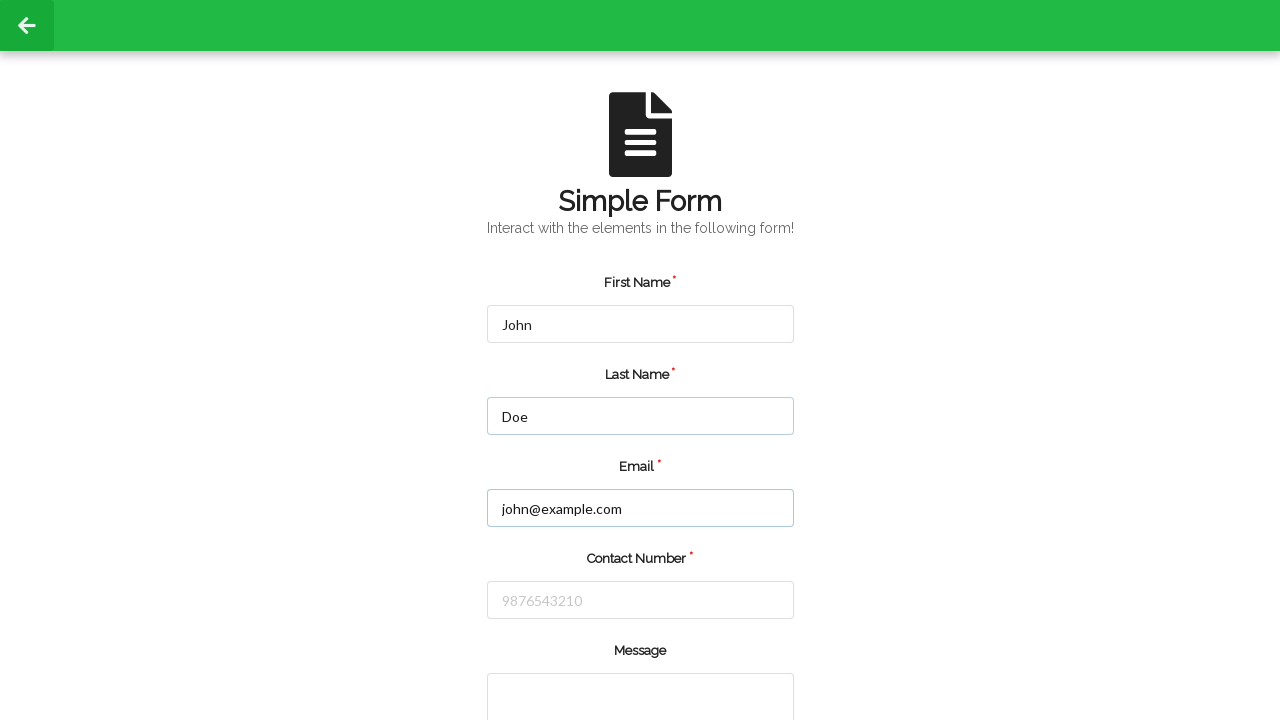

Filled phone number field with '1234567890' on #number
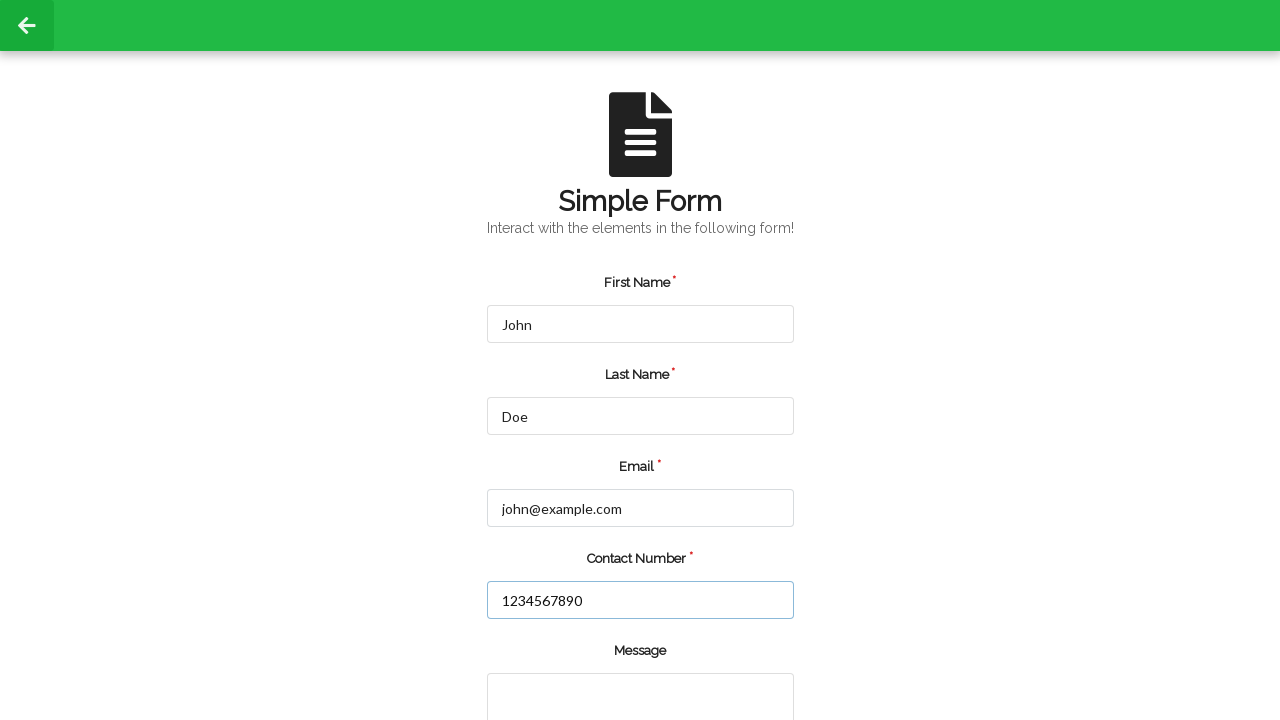

Clicked submit button to submit the form at (558, 660) on input[type='submit']
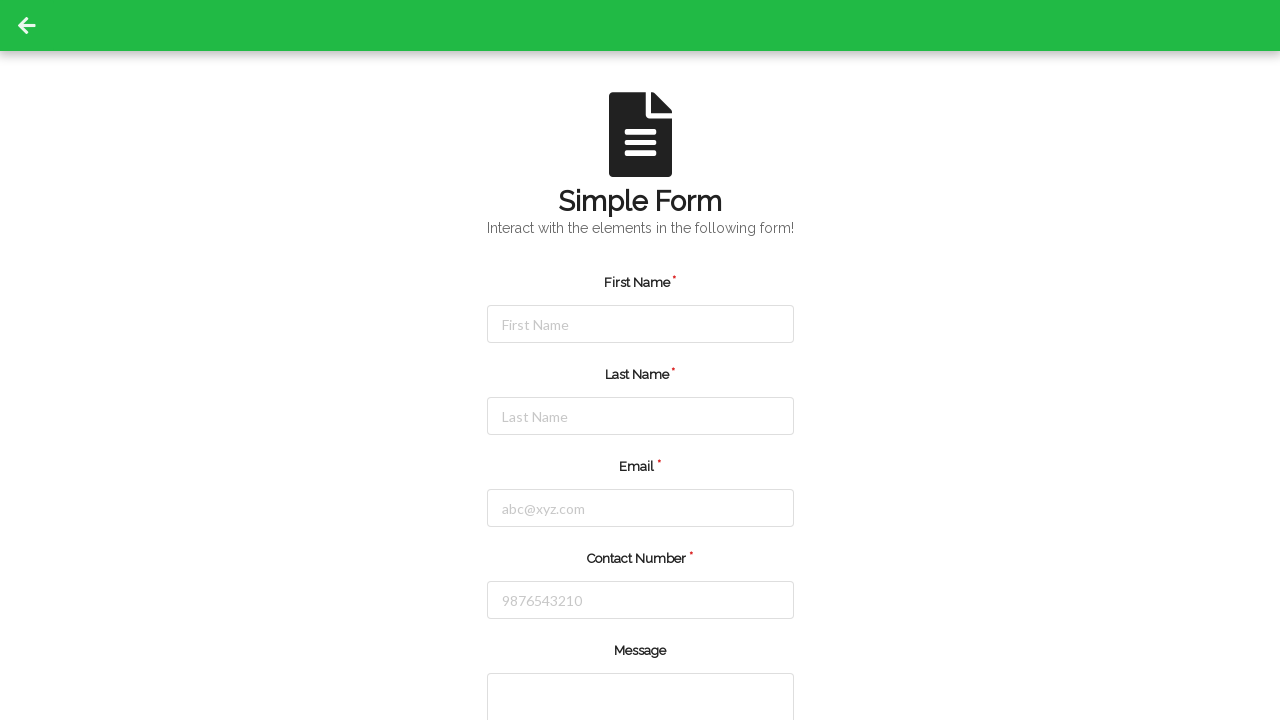

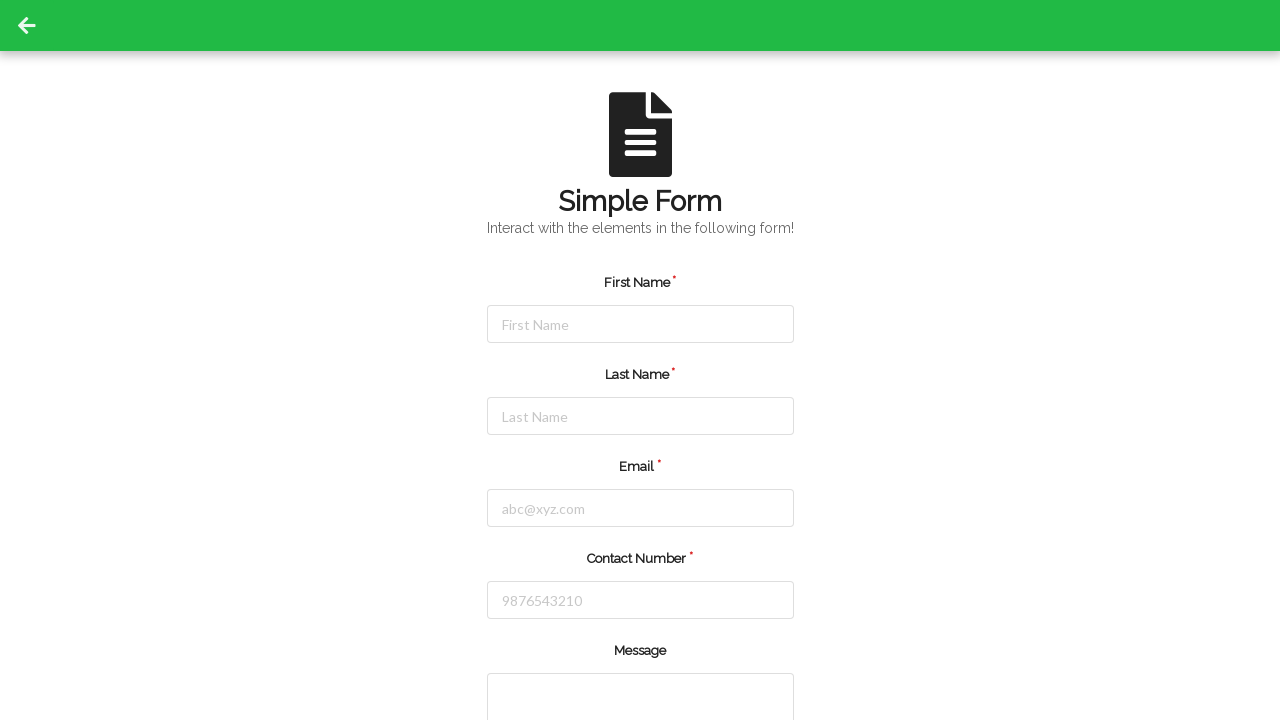